Tests that the counter displays the correct number of todo items as items are added

Starting URL: https://demo.playwright.dev/todomvc

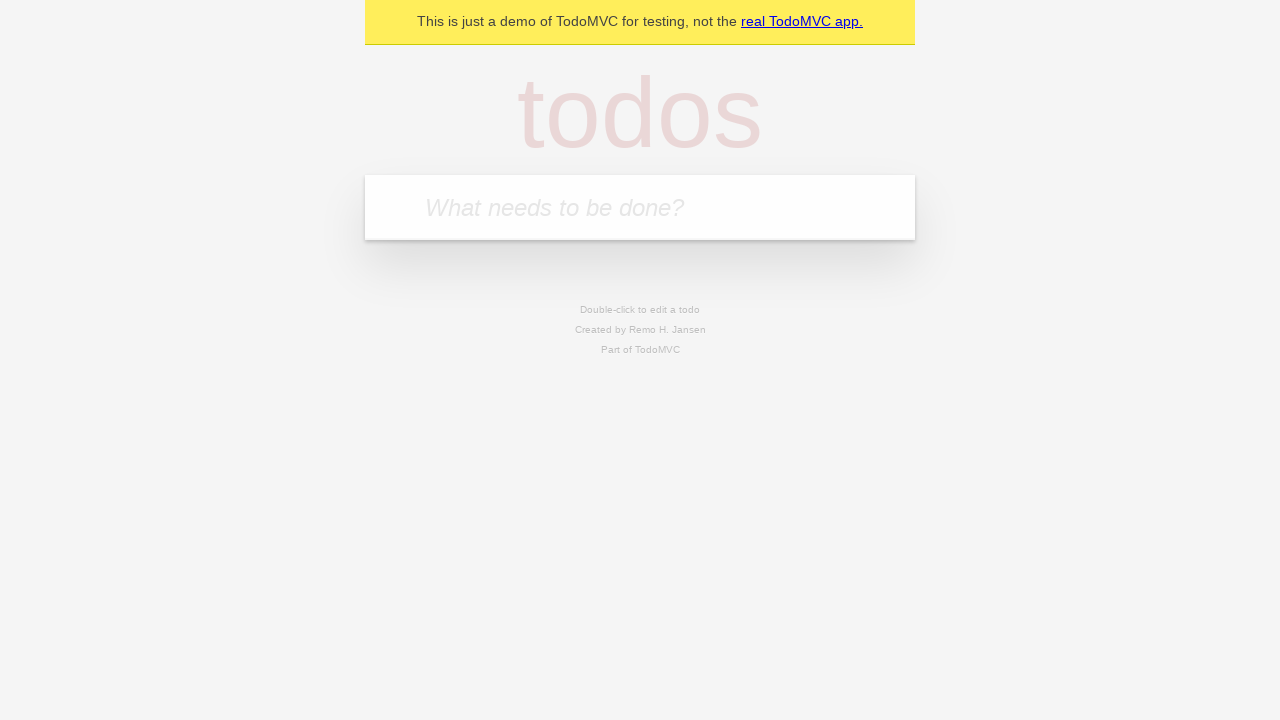

Filled todo input with 'buy some cheese' on internal:attr=[placeholder="What needs to be done?"i]
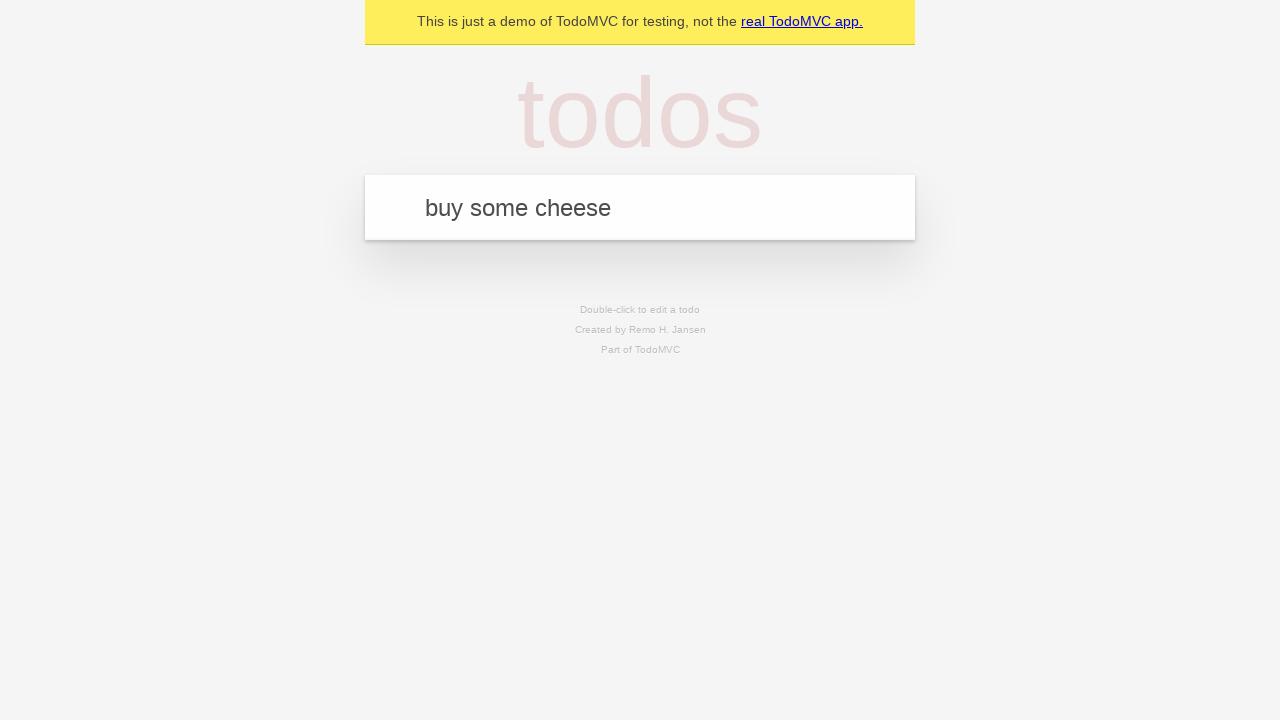

Pressed Enter to add first todo item on internal:attr=[placeholder="What needs to be done?"i]
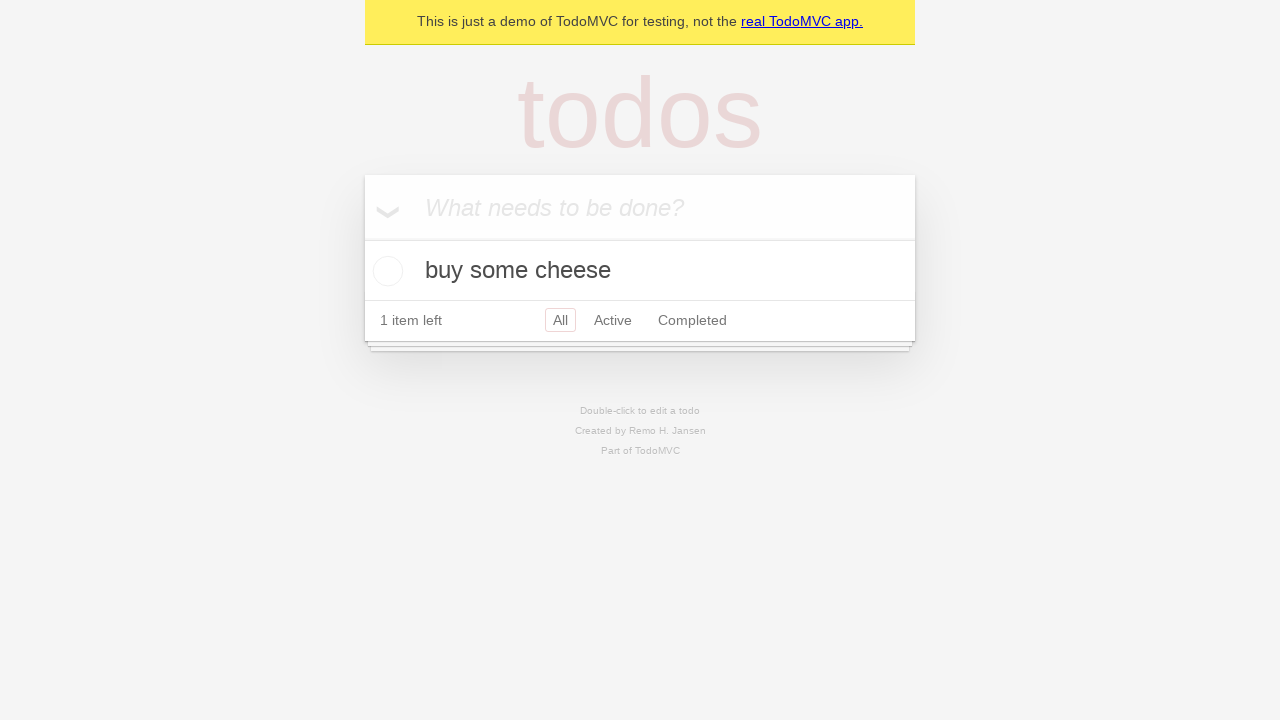

Todo counter element loaded after adding first item
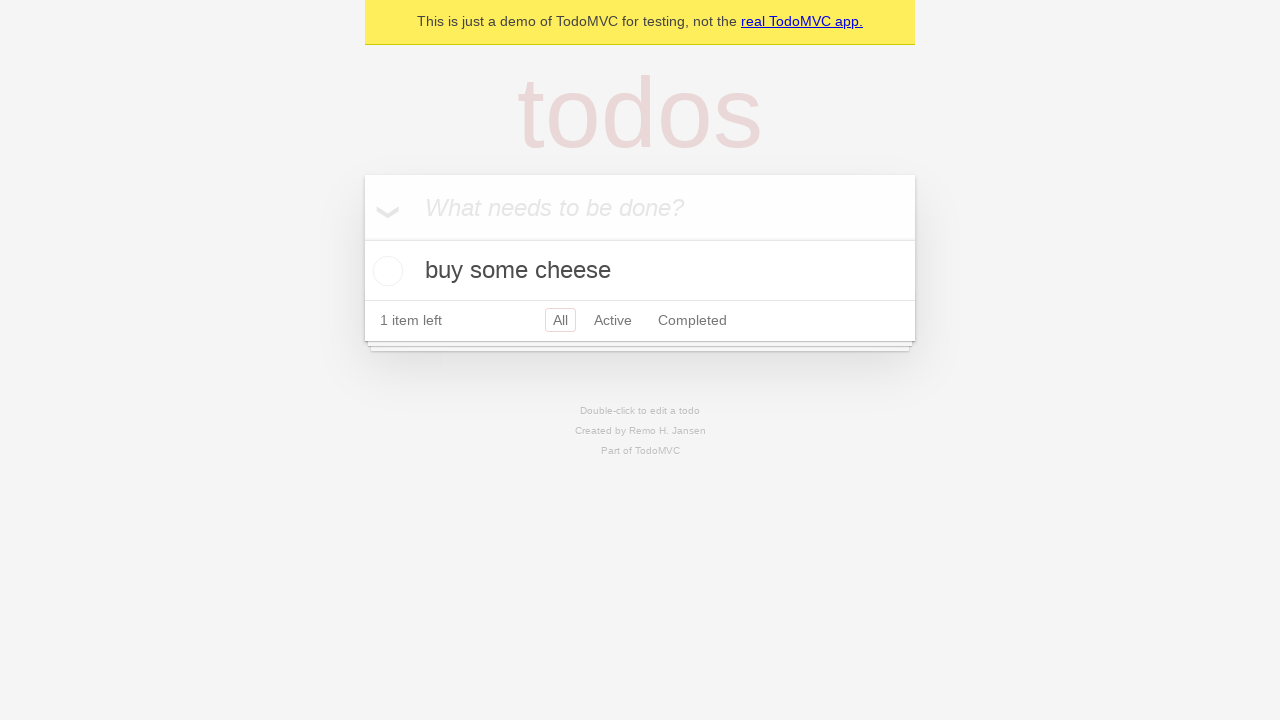

Filled todo input with 'feed the cat' on internal:attr=[placeholder="What needs to be done?"i]
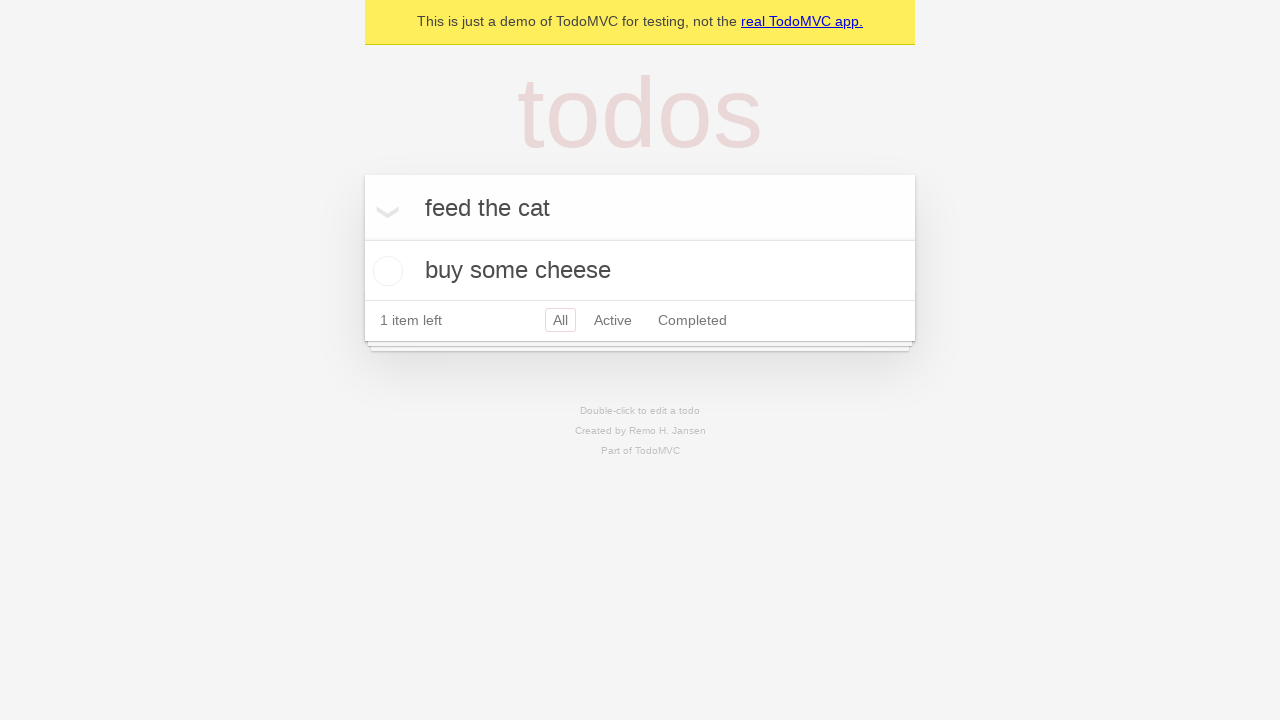

Pressed Enter to add second todo item on internal:attr=[placeholder="What needs to be done?"i]
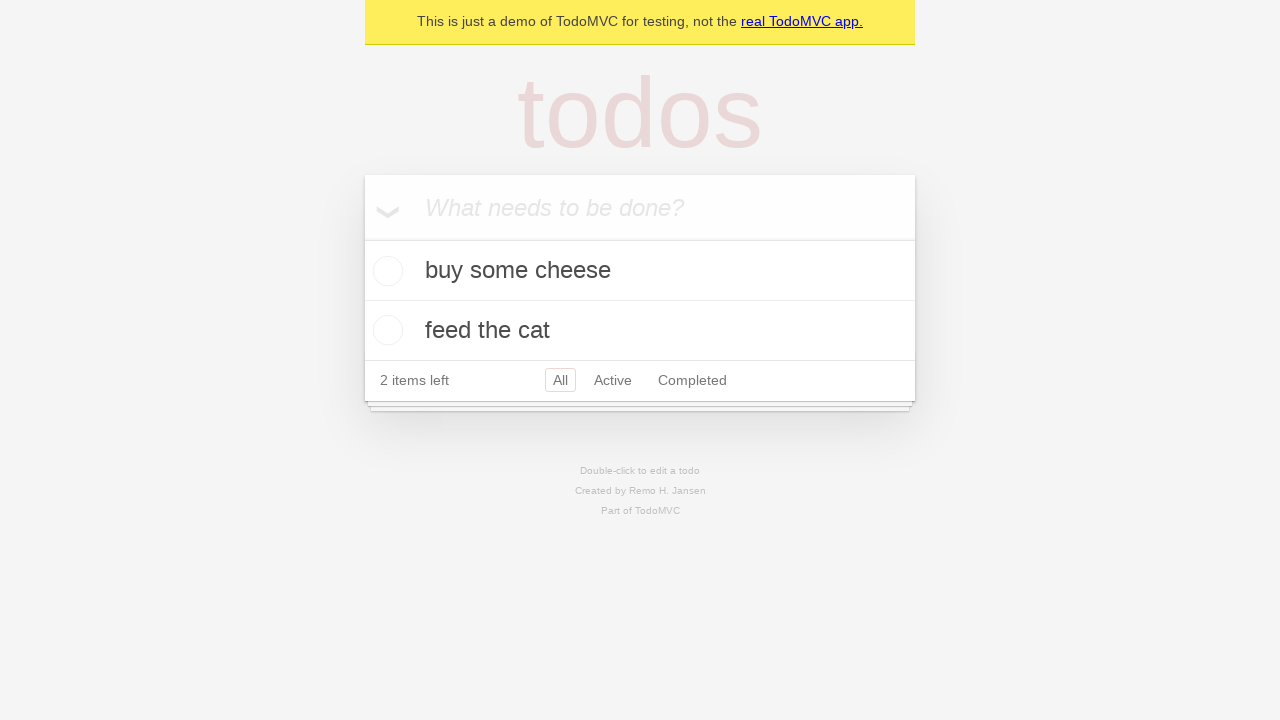

Todo counter now displays 2 items
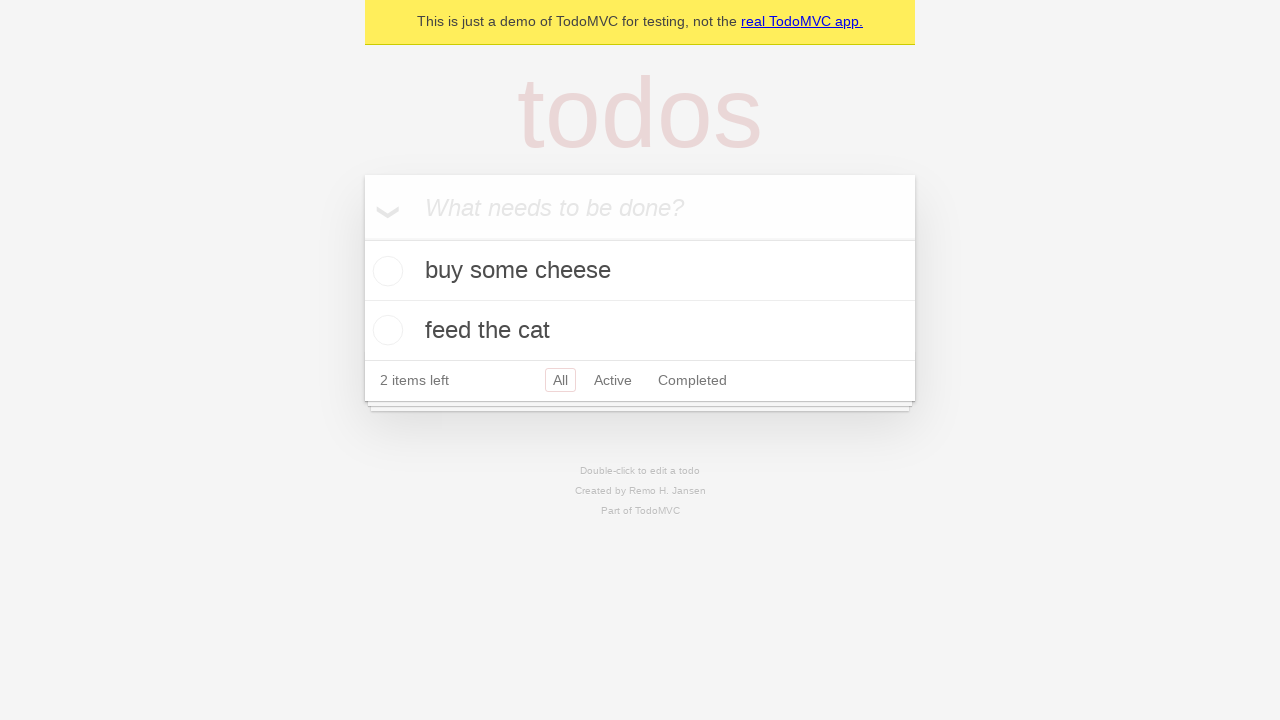

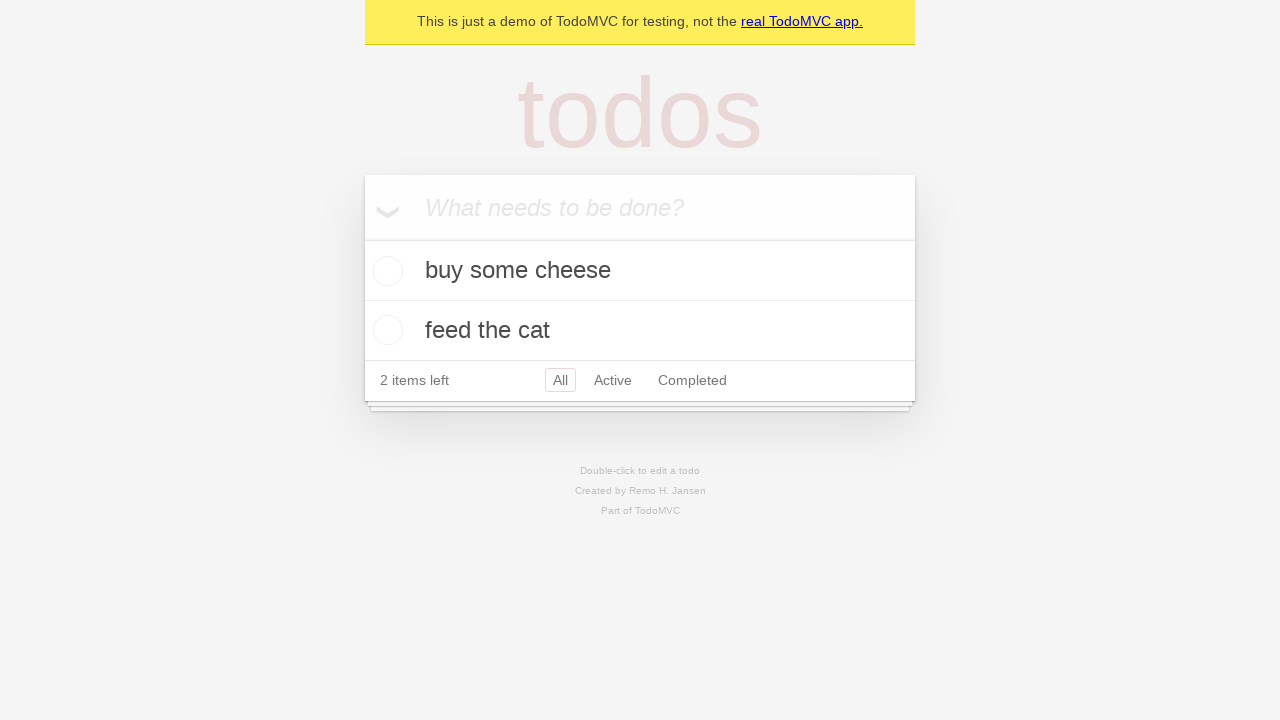